Tests adding a product to the shopping cart on a demo e-commerce site by clicking the add to cart button and verifying the product appears in the cart

Starting URL: https://bstackdemo.com/

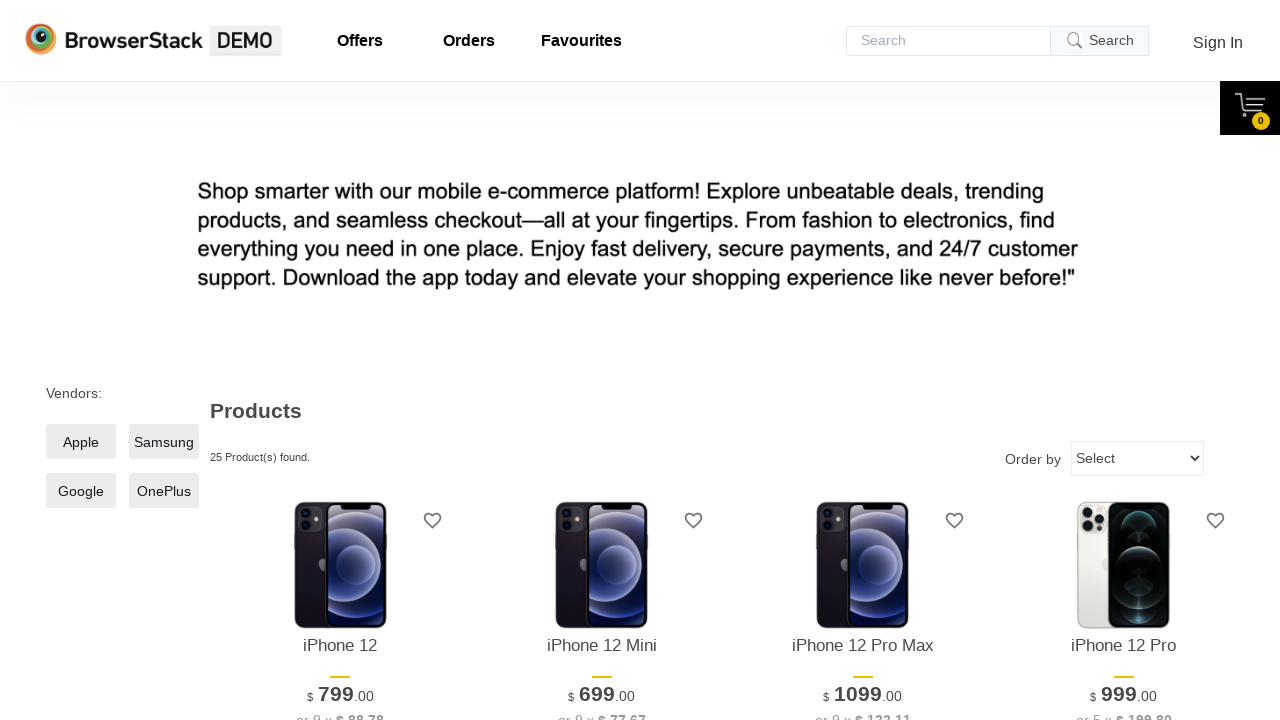

Waited for page to load - title is 'StackDemo'
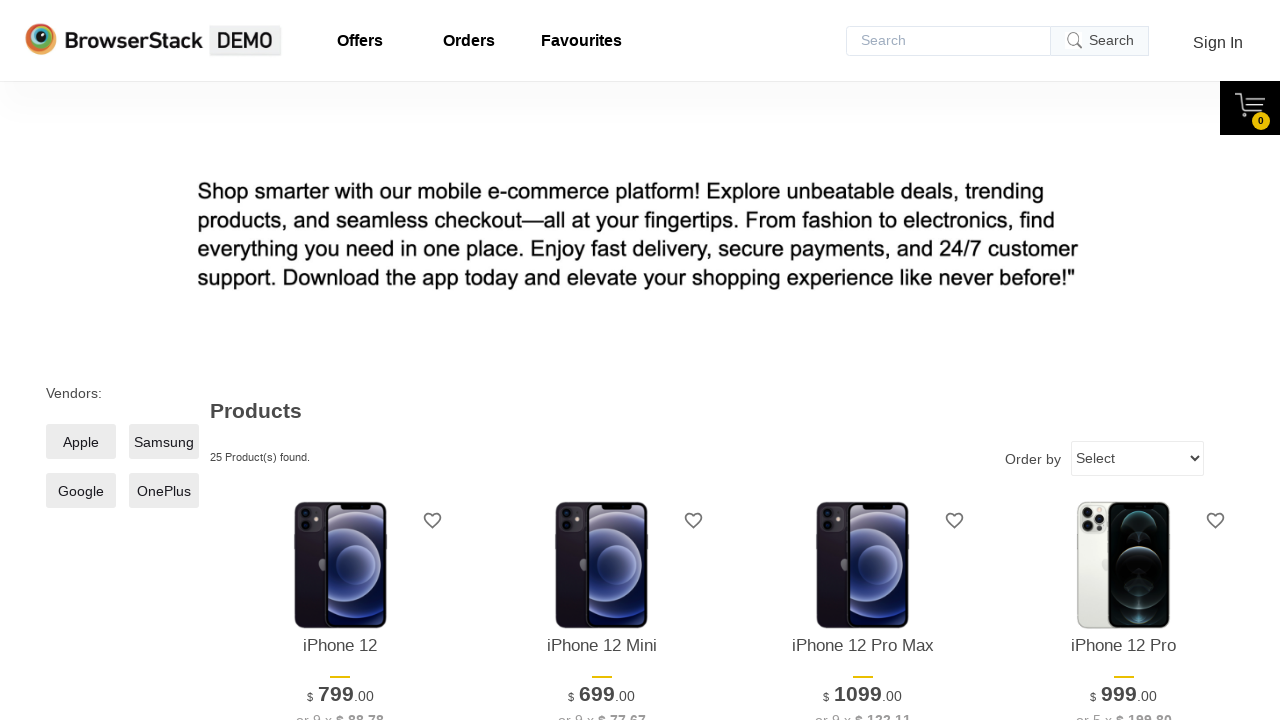

Located first product name element
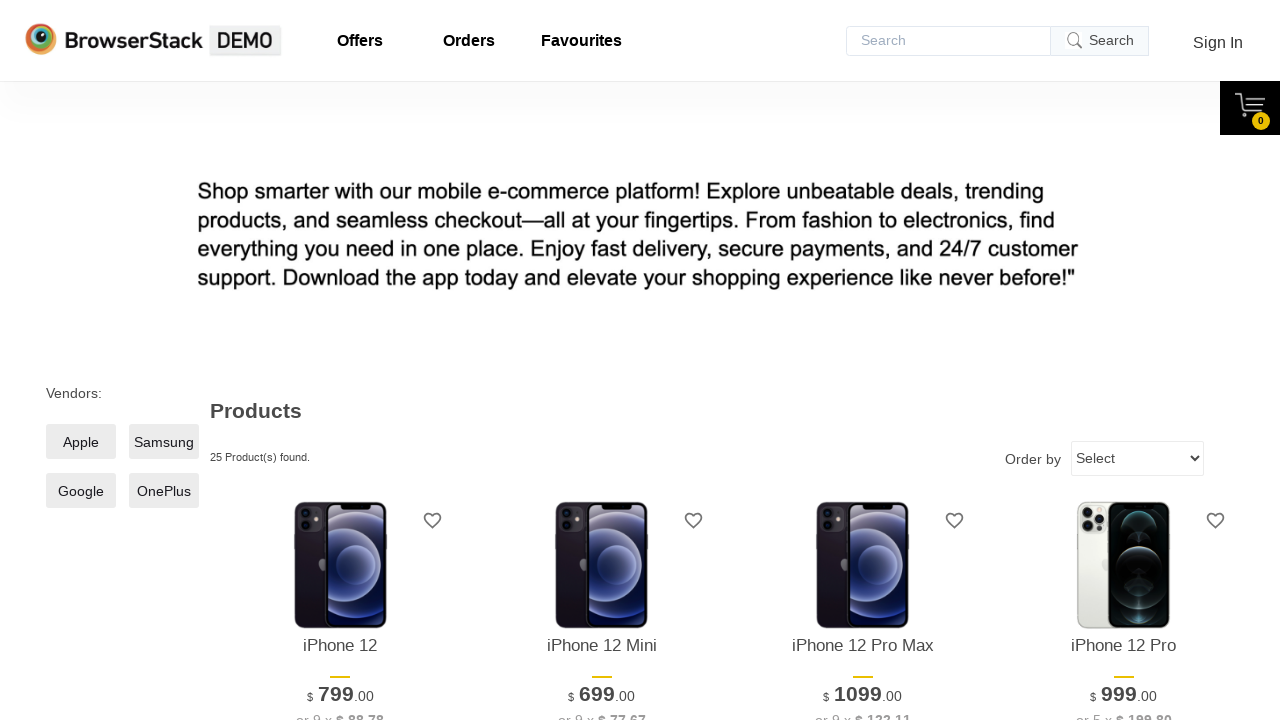

Retrieved product name: iPhone 12
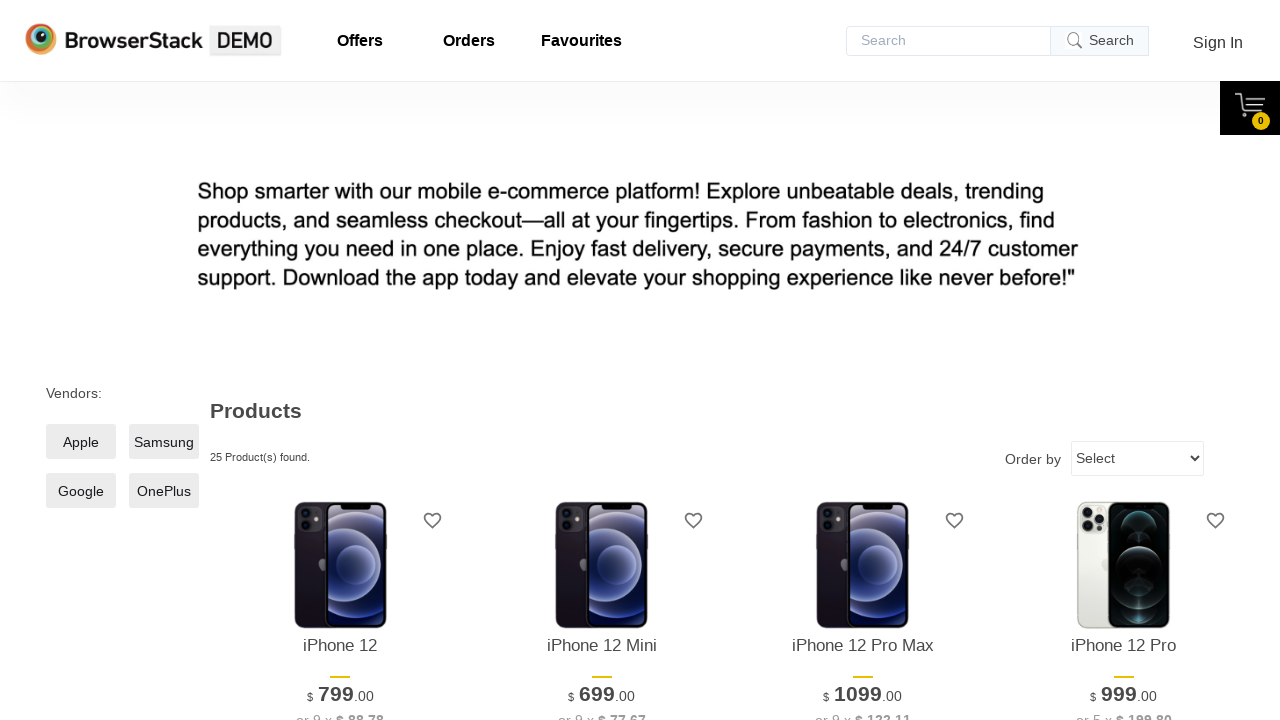

Located add to cart button for first product
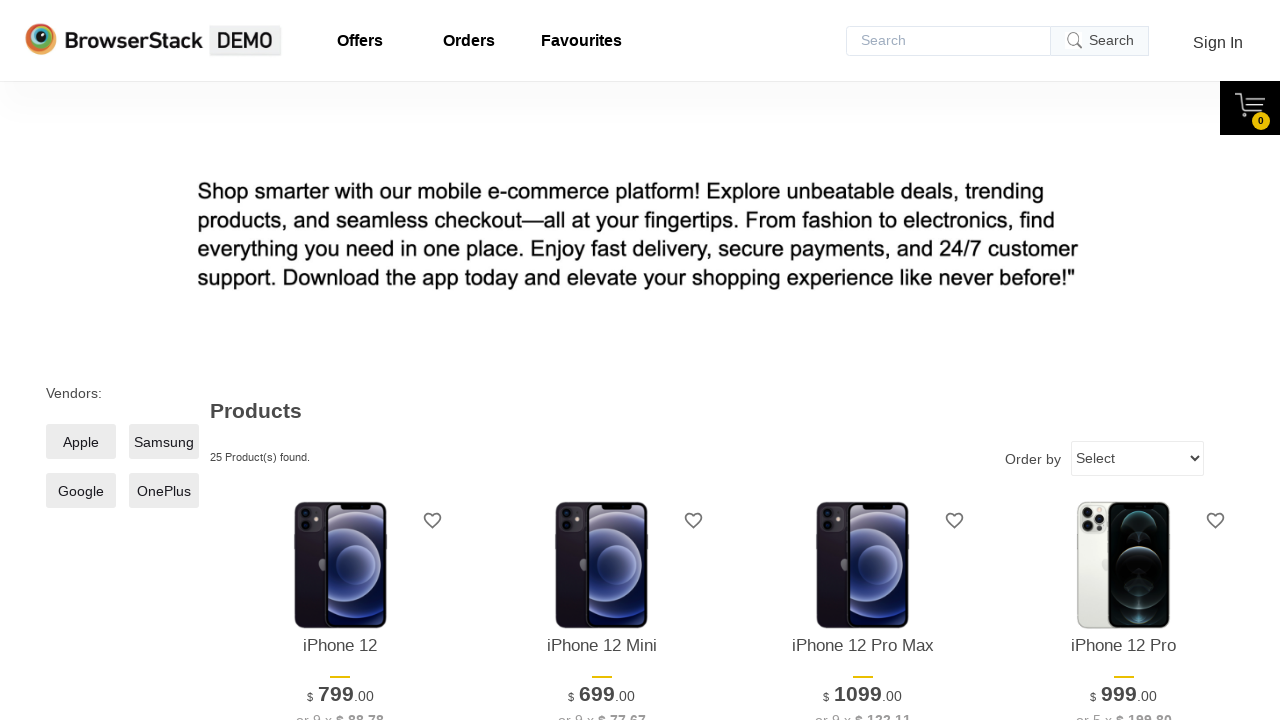

Clicked add to cart button
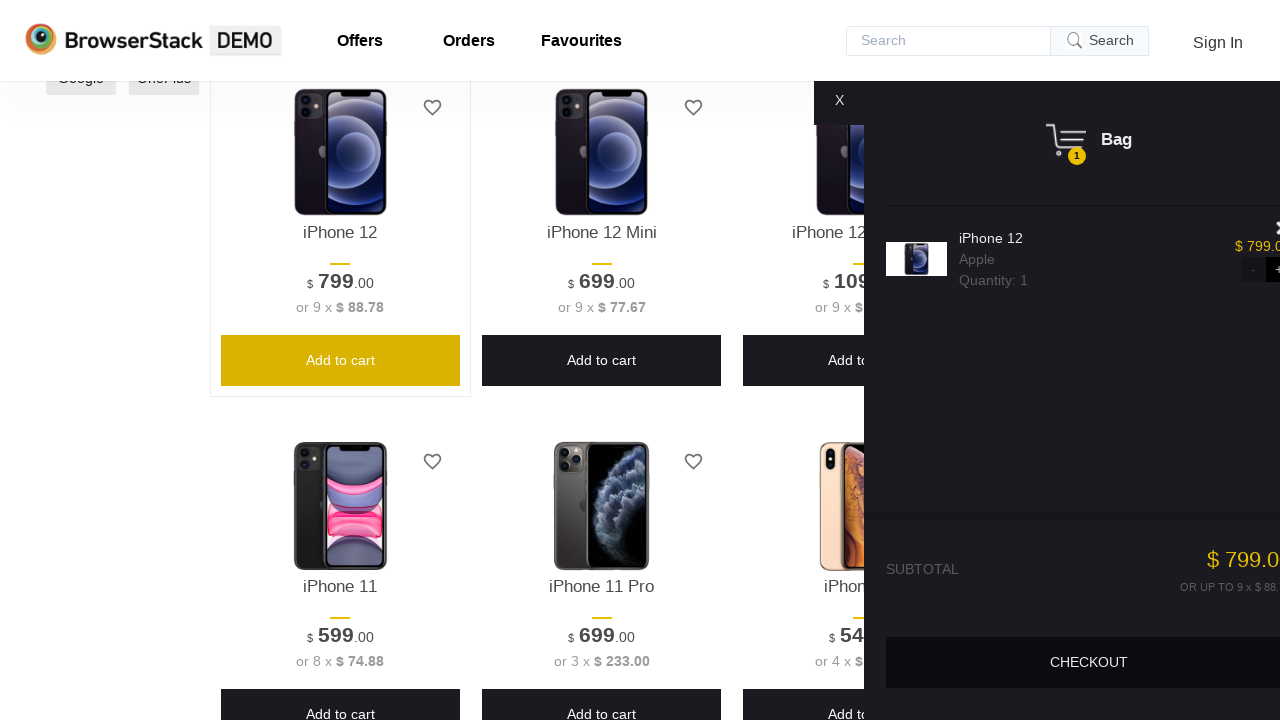

Shopping cart content became visible
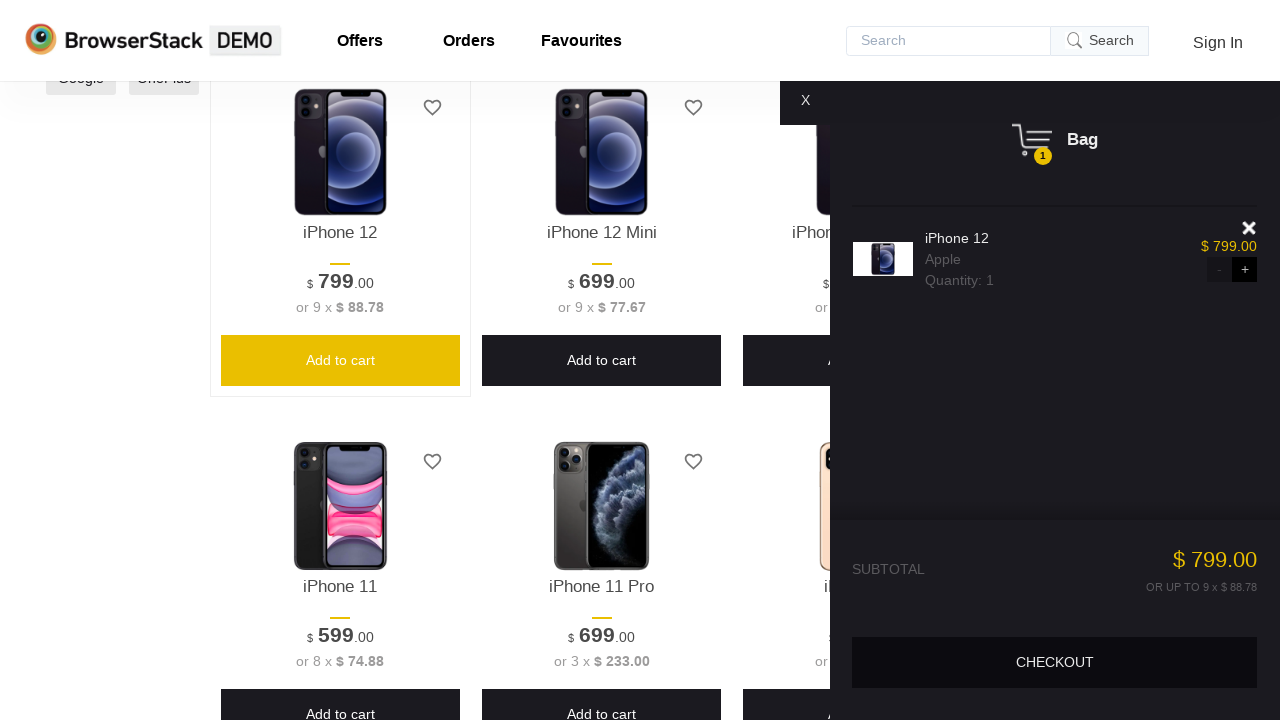

Located product in shopping cart
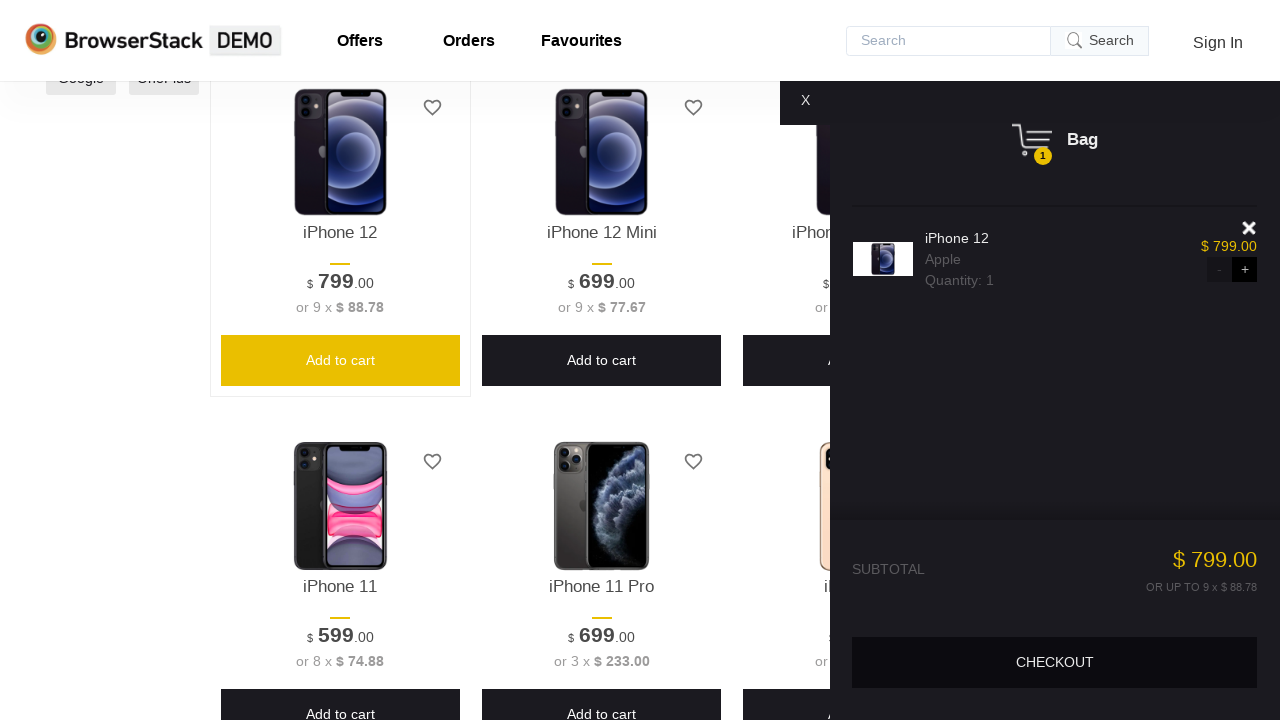

Retrieved product name from cart: iPhone 12
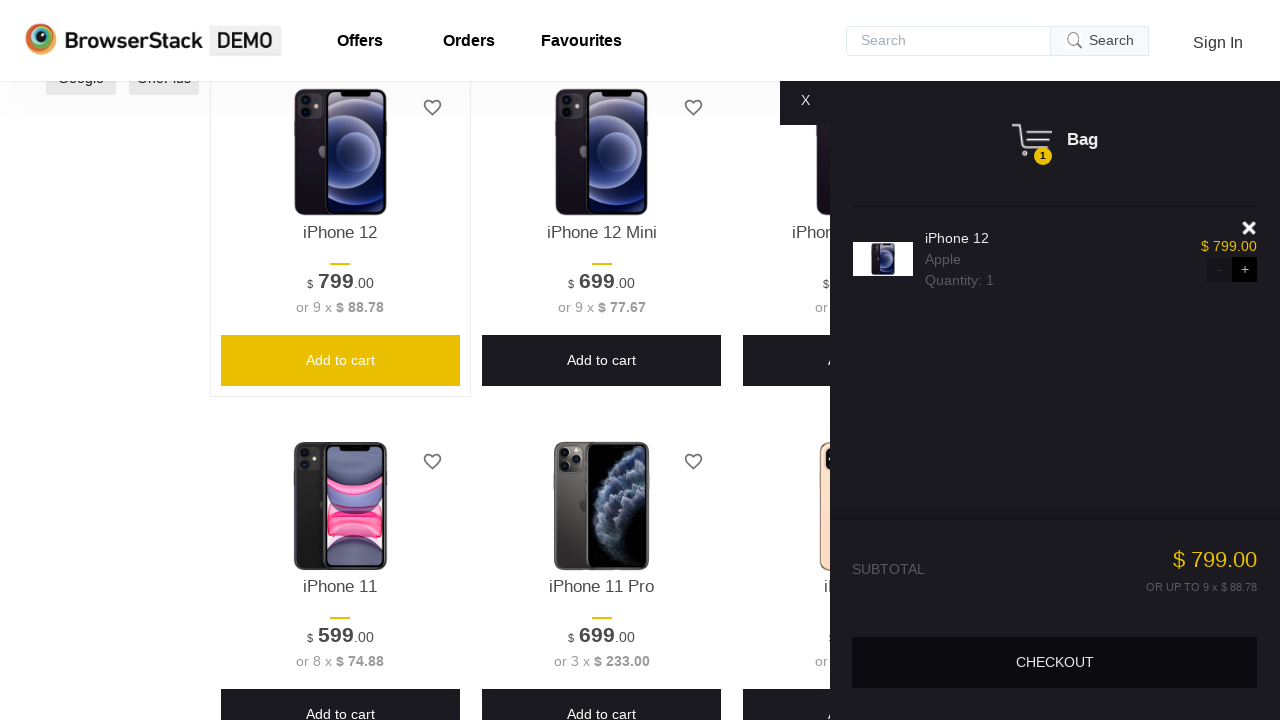

Verified product name matches between added product and cart
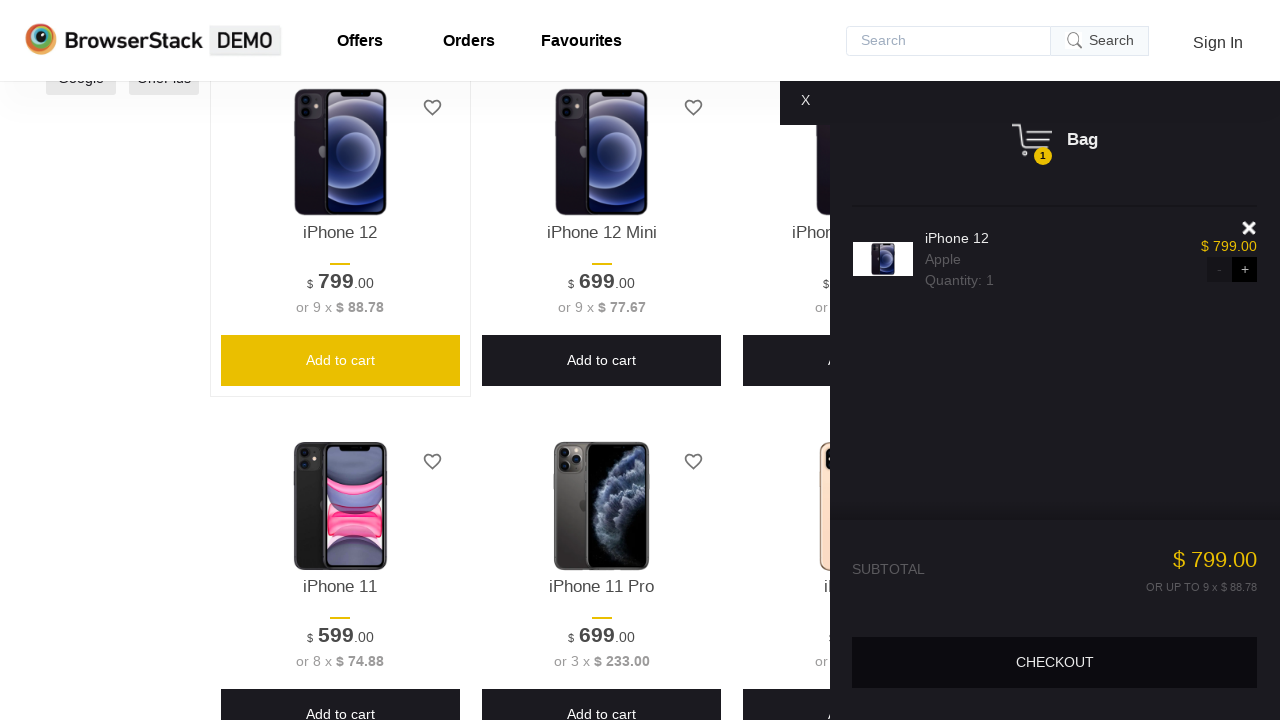

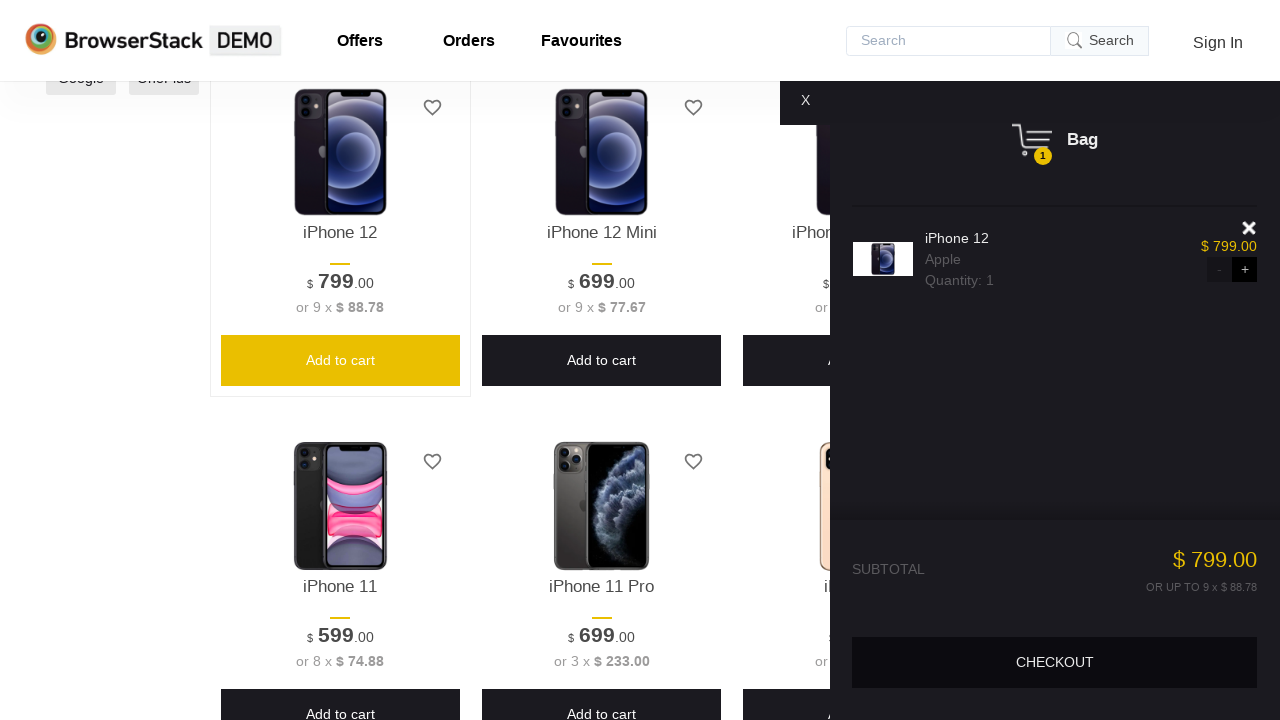